Tests password validation with ^ symbol - expects invalid result

Starting URL: https://testpages.eviltester.com/styled/apps/7charval/simple7charvalidation.html

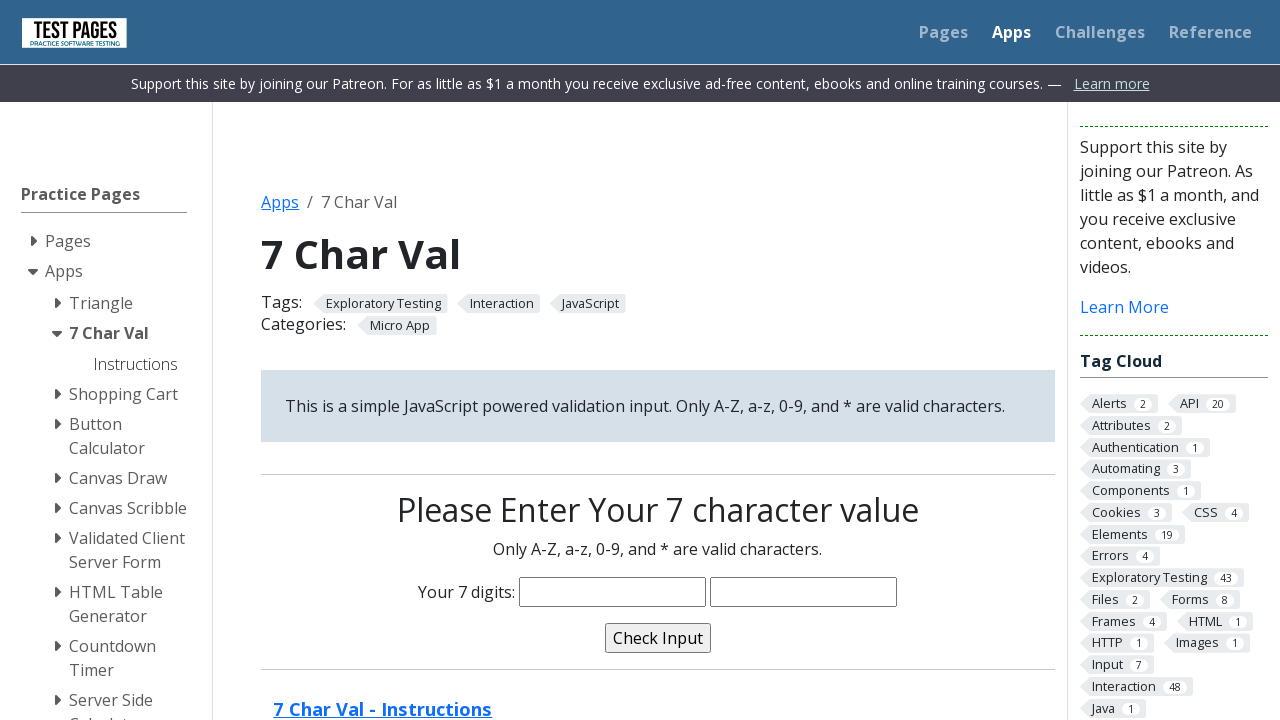

Filled password field with 'Heba19^' containing inappropriate symbol on input[name='characters']
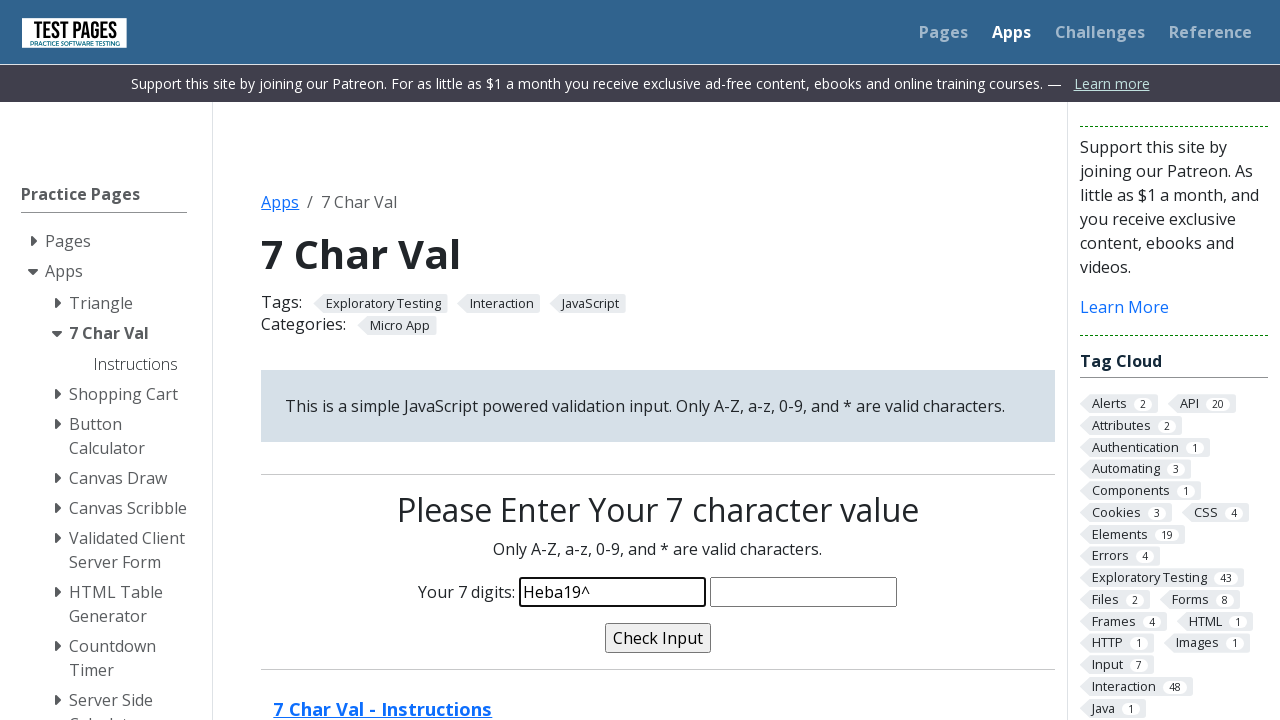

Clicked validate button to check password at (658, 638) on input[name='validate']
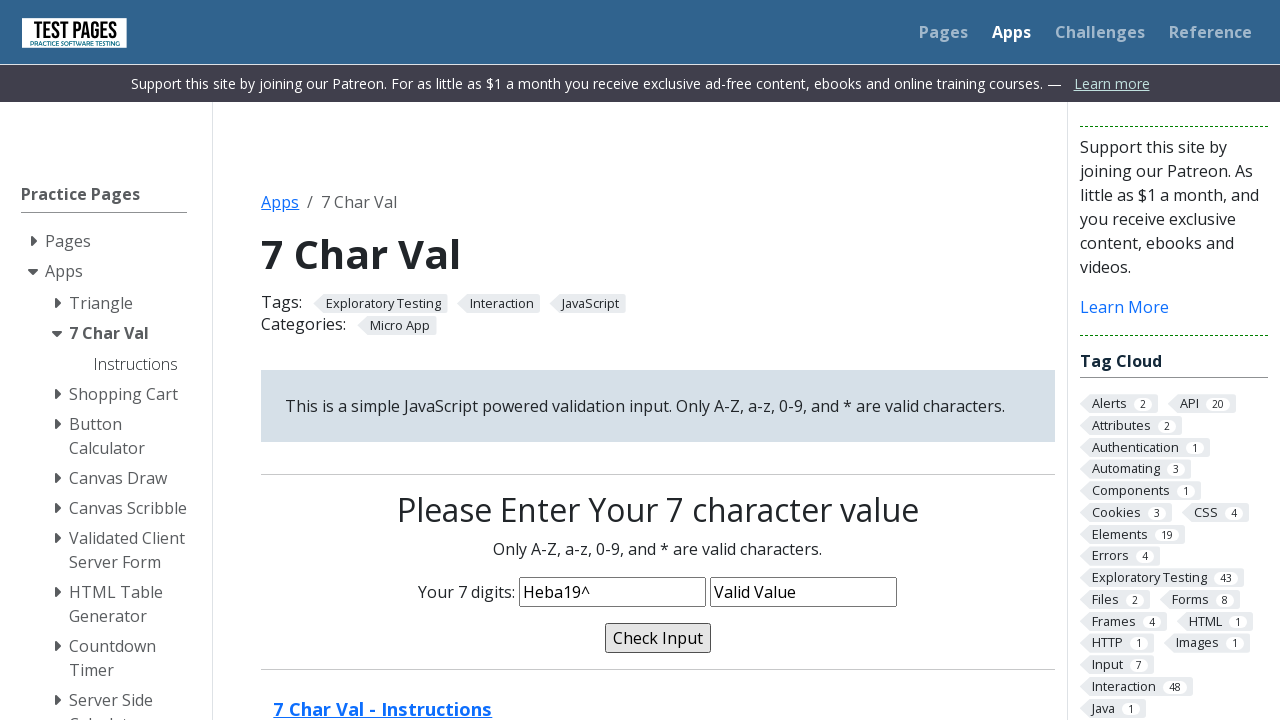

Validation message appeared - password with ^ symbol rejected as expected
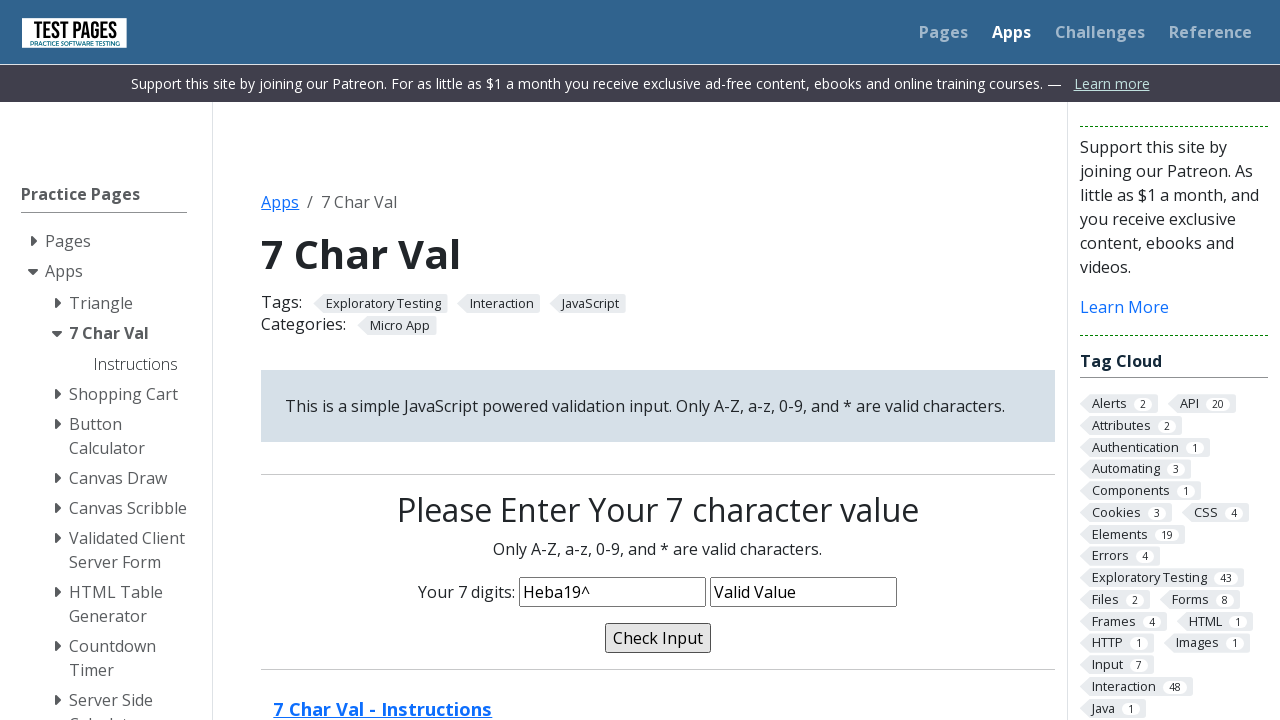

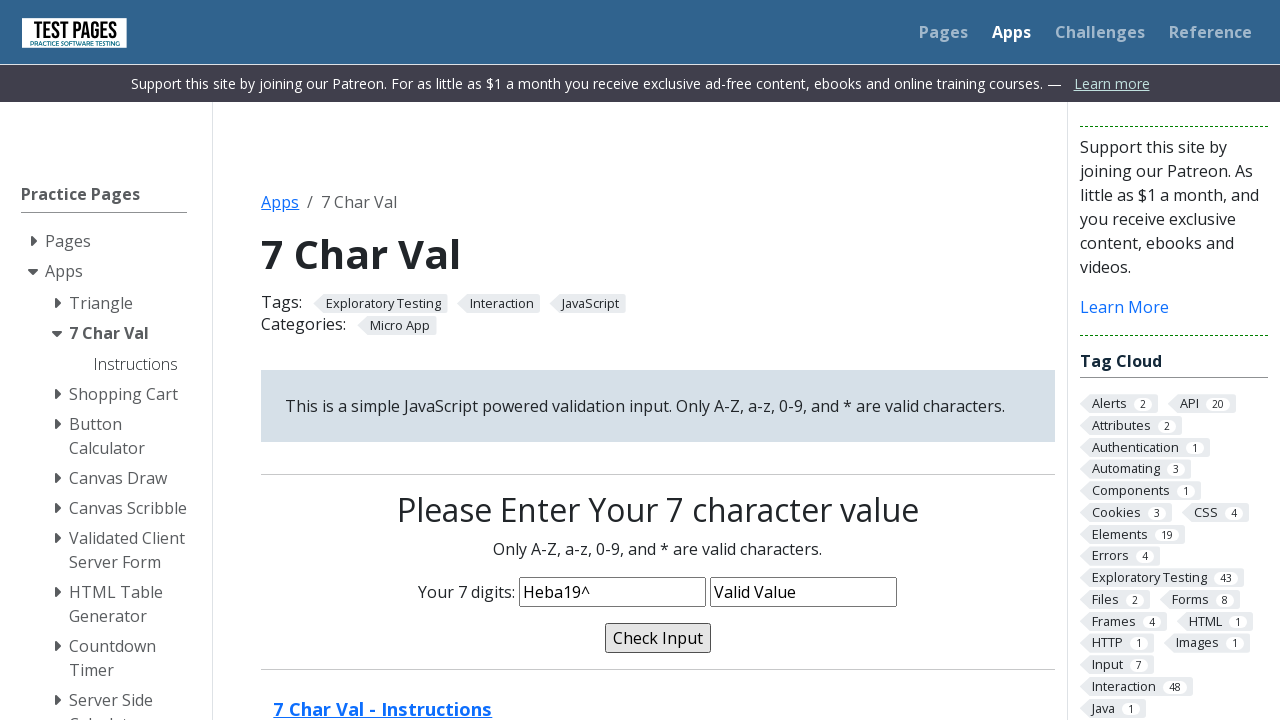